Creates two todo items and marks them as complete individually using their toggle checkboxes

Starting URL: https://demo.playwright.dev/todomvc

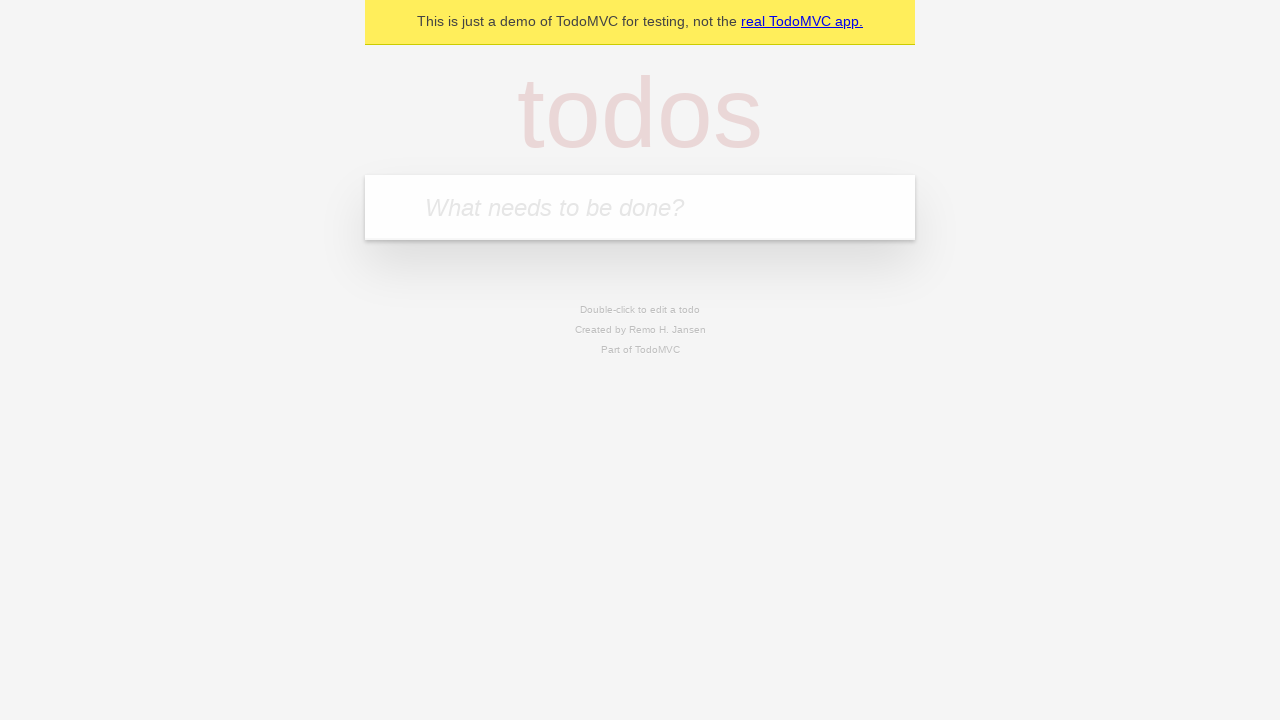

Navigated to TodoMVC demo application
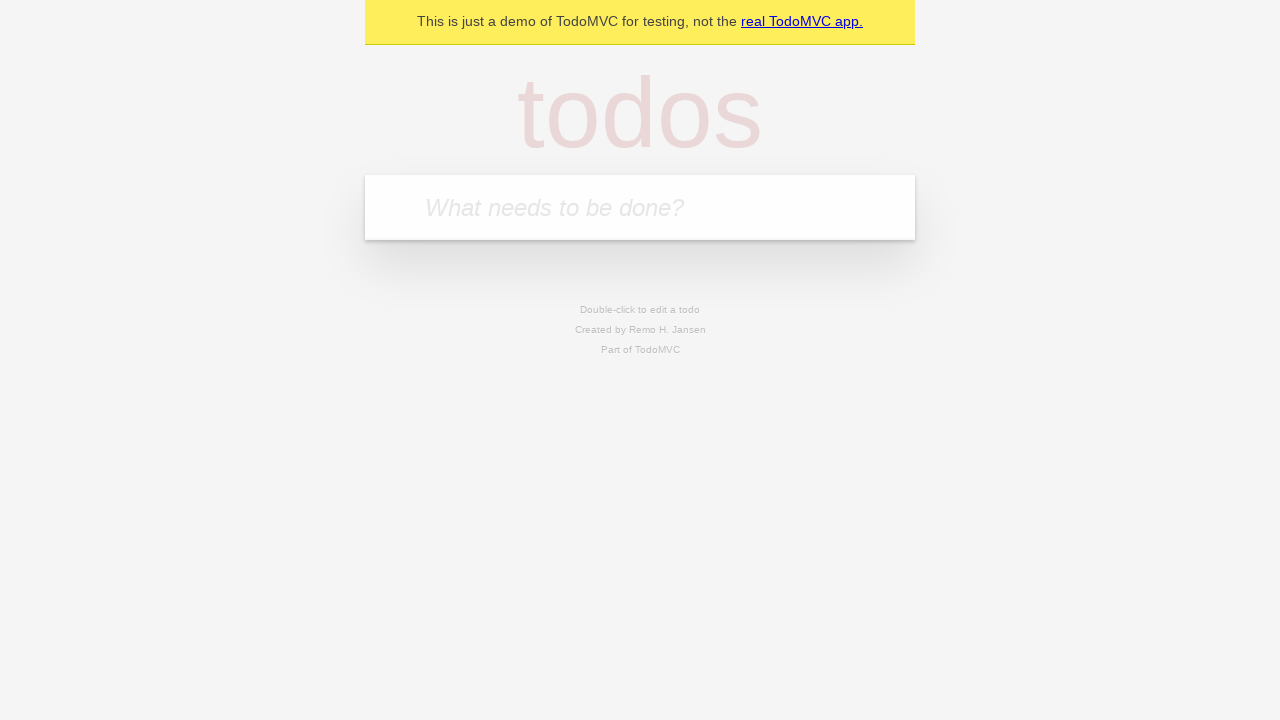

Filled first todo item field with 'buy some cheese' on .new-todo
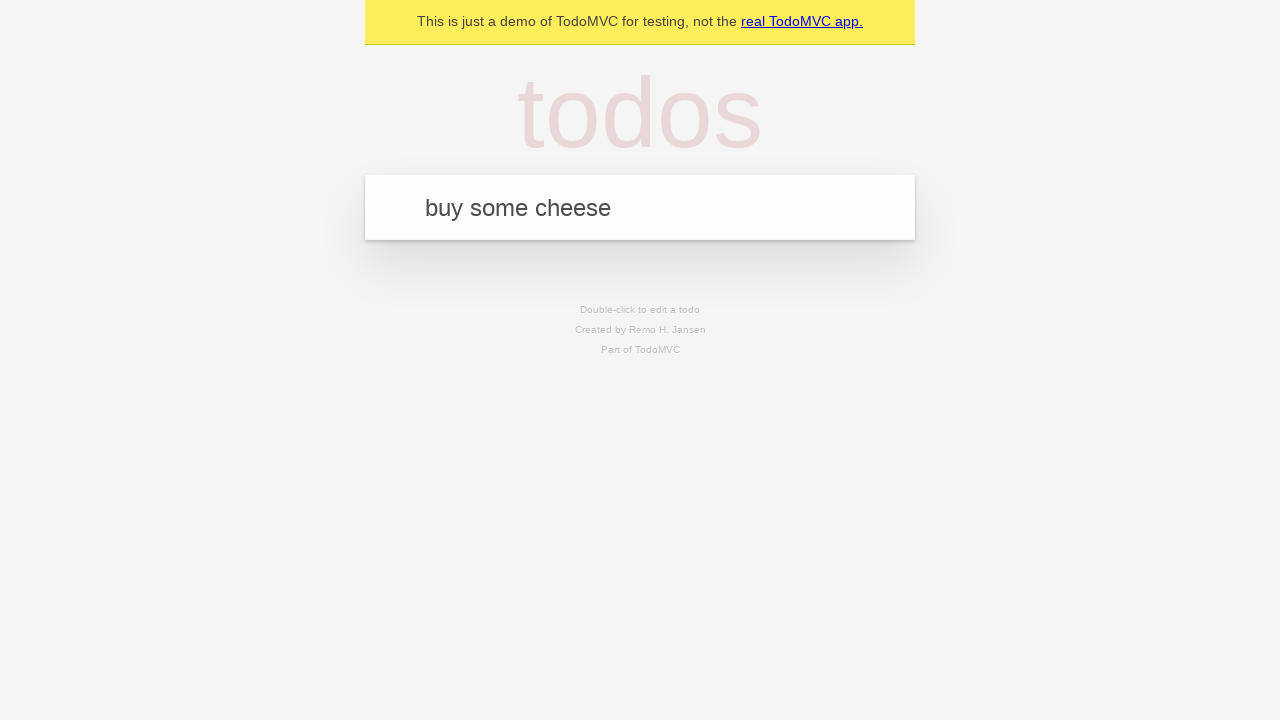

Pressed Enter to create first todo item 'buy some cheese' on .new-todo
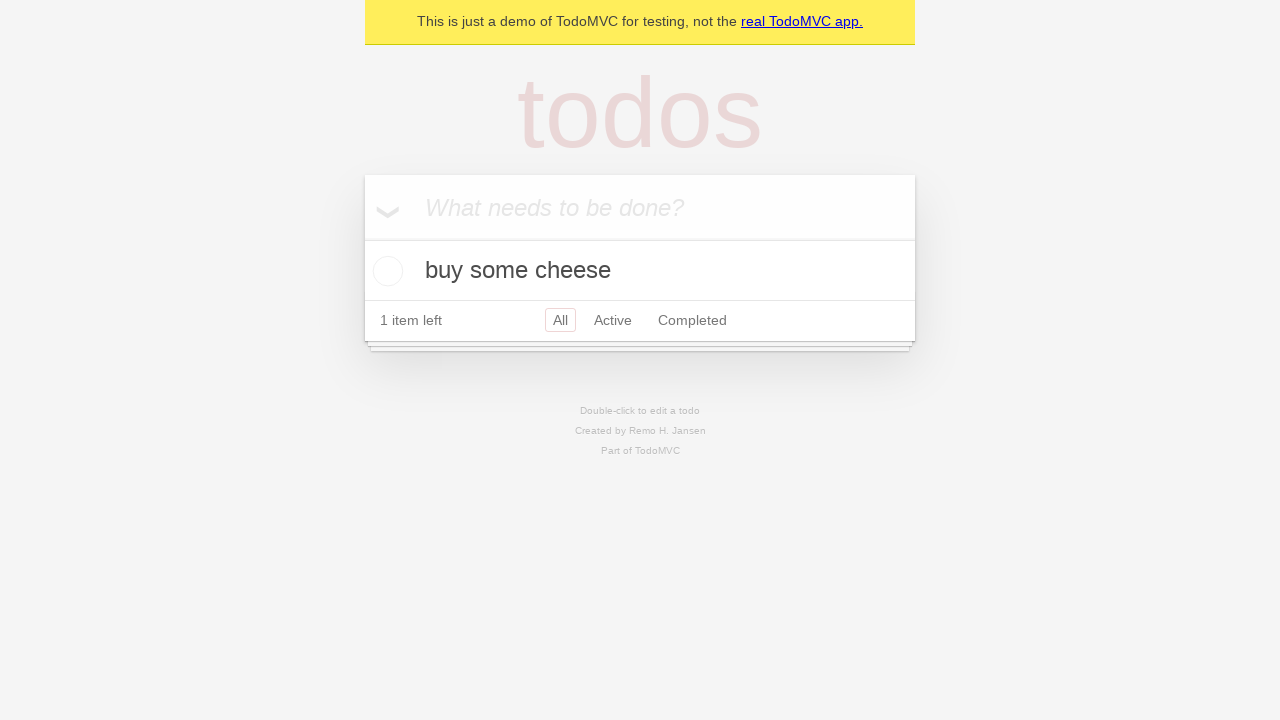

Filled second todo item field with 'feed the cat' on .new-todo
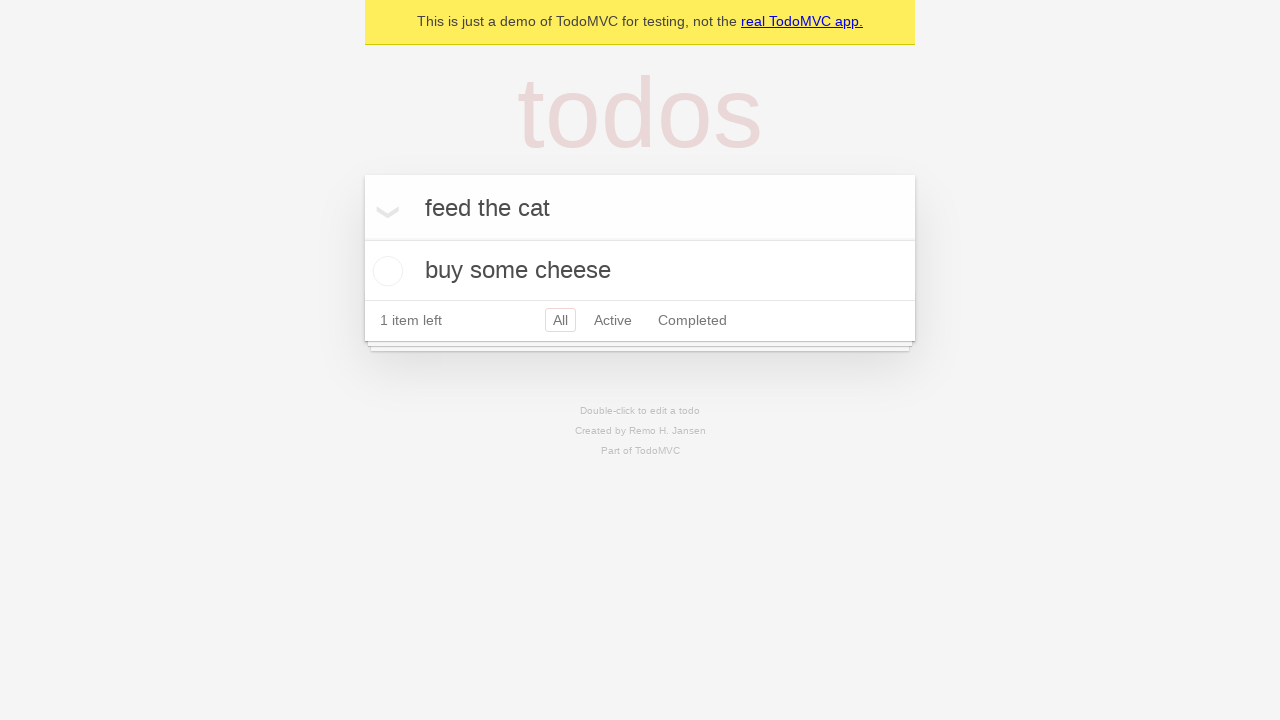

Pressed Enter to create second todo item 'feed the cat' on .new-todo
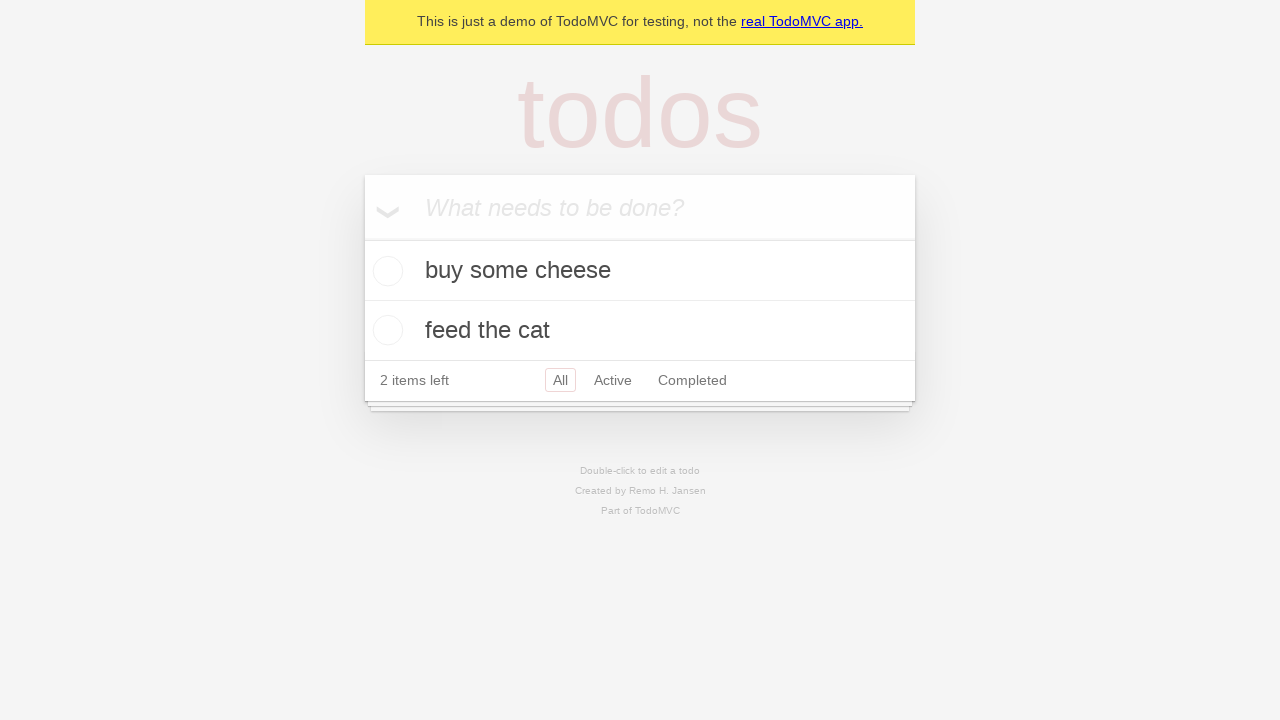

Located first todo item in list
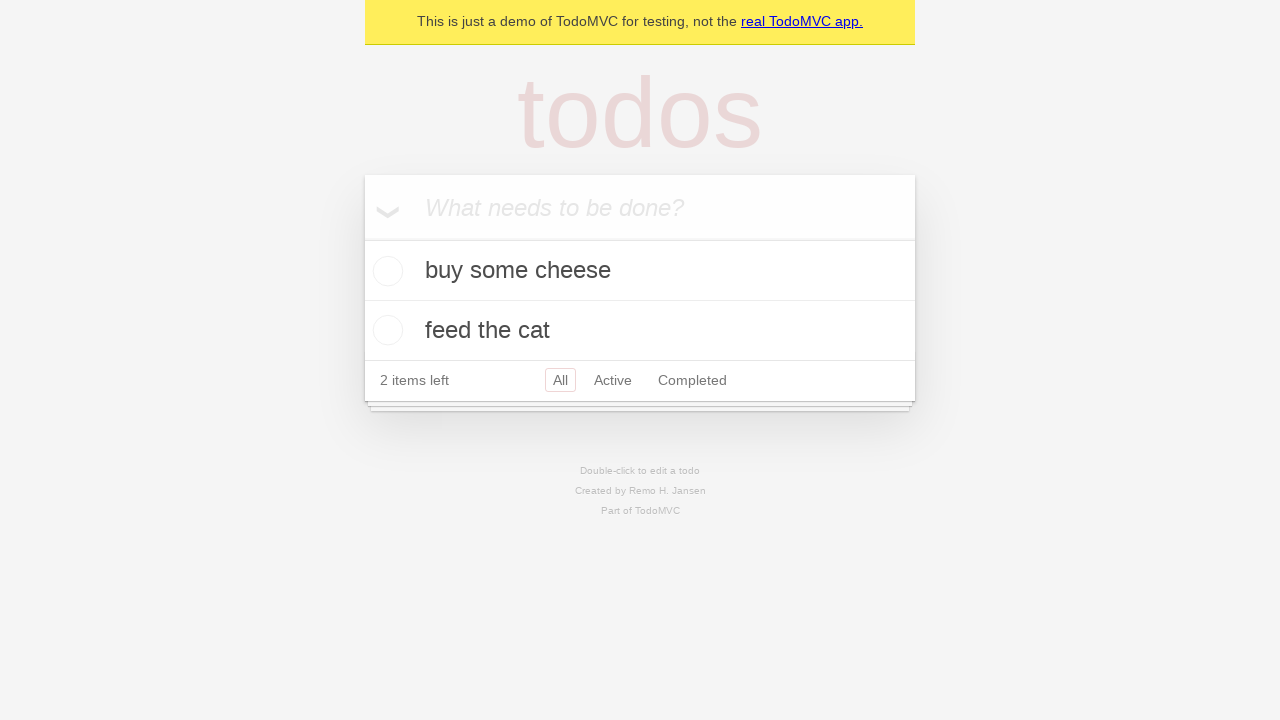

Marked first todo item 'buy some cheese' as complete at (385, 271) on .todo-list li >> nth=0 >> .toggle
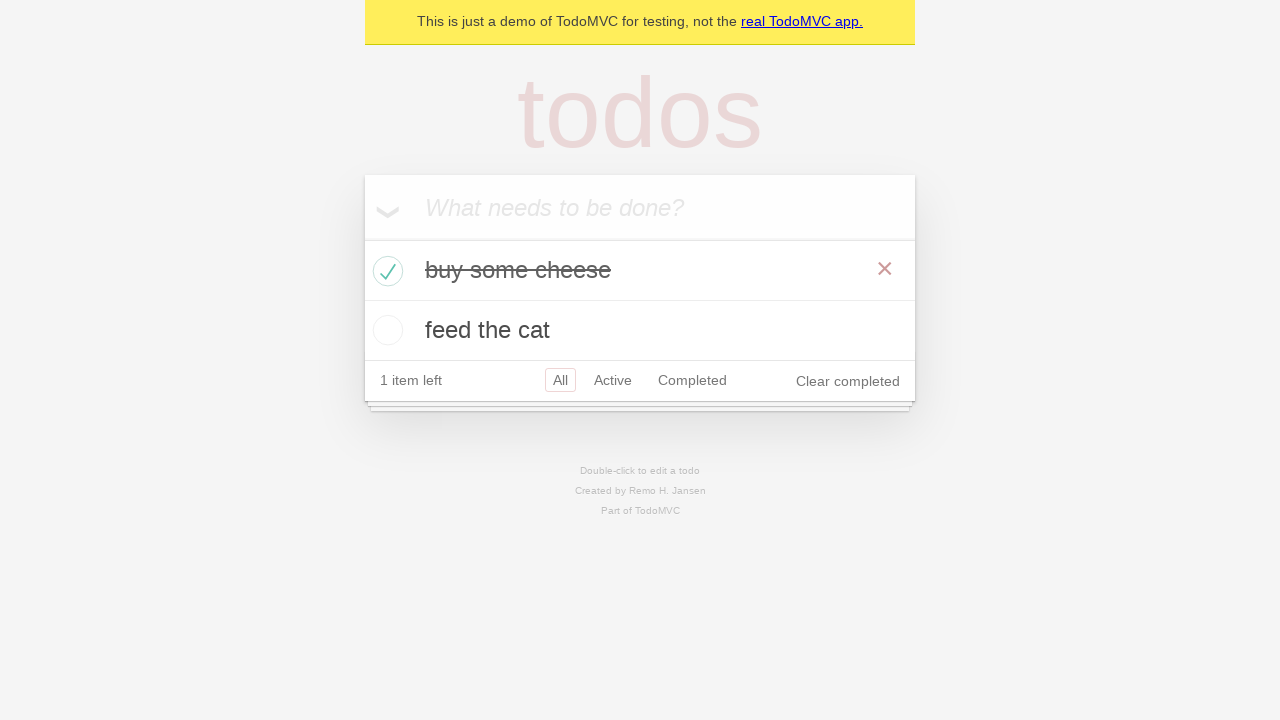

Located second todo item in list
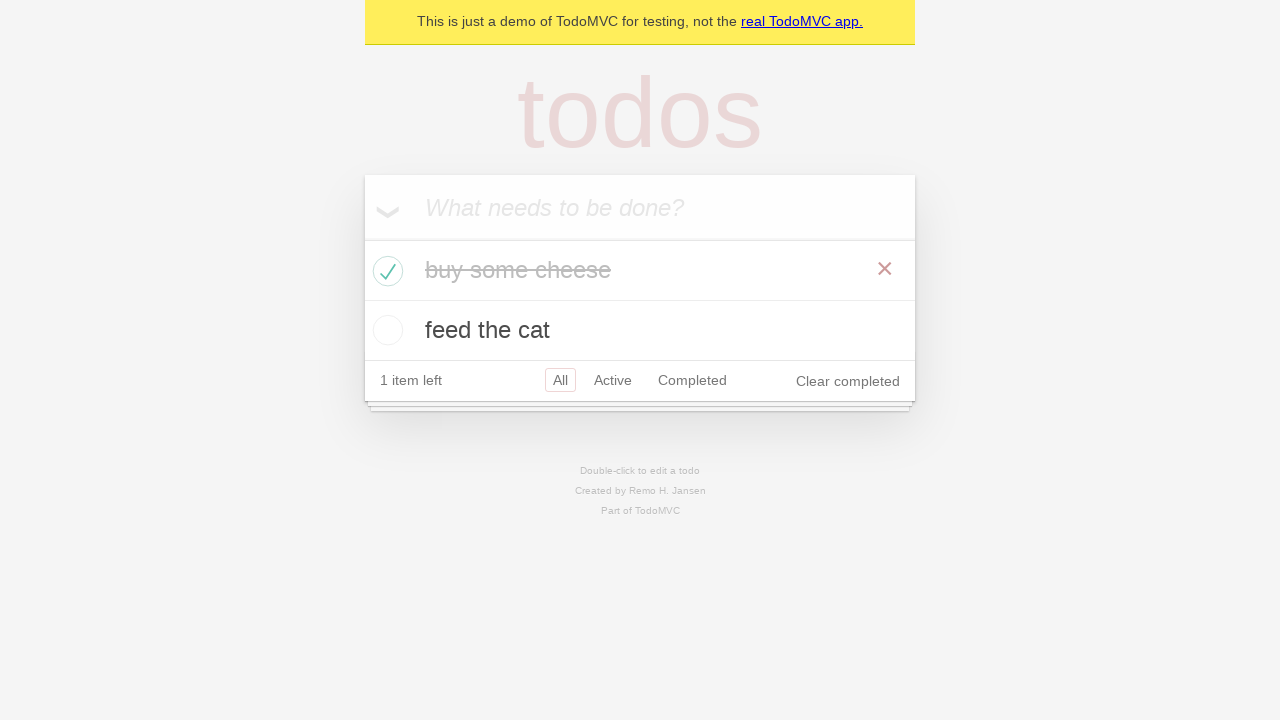

Marked second todo item 'feed the cat' as complete at (385, 330) on .todo-list li >> nth=1 >> .toggle
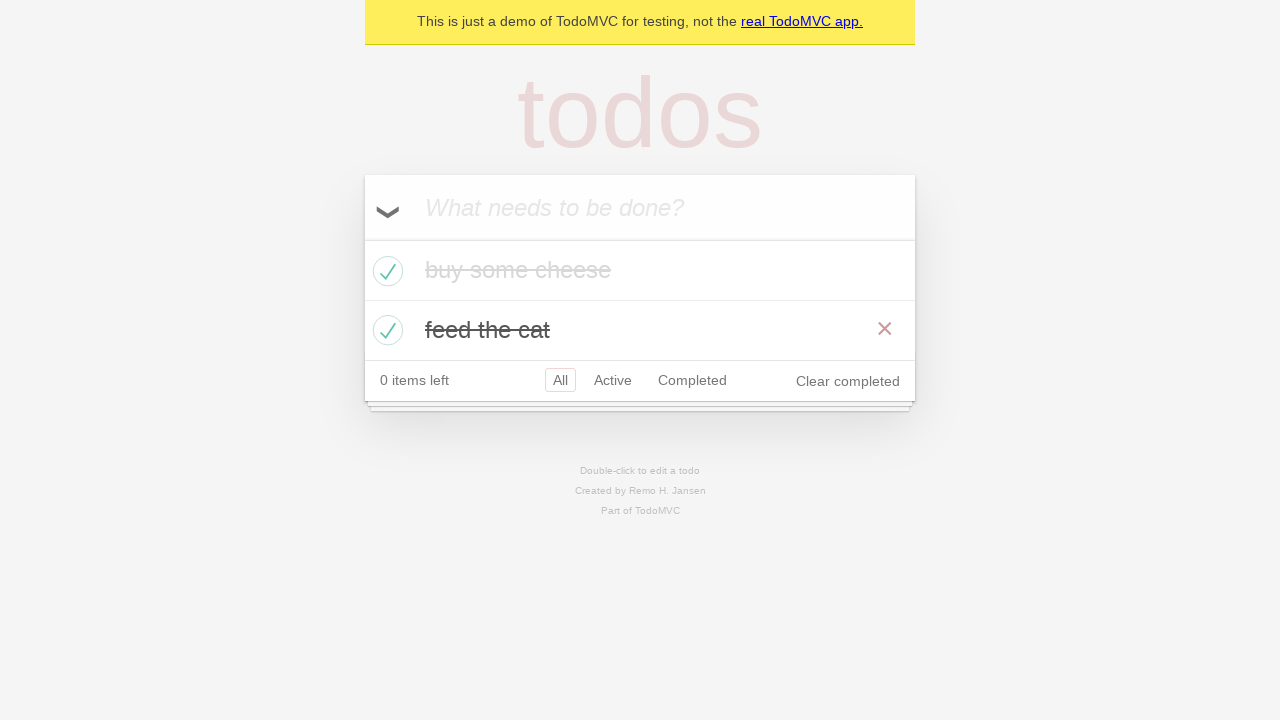

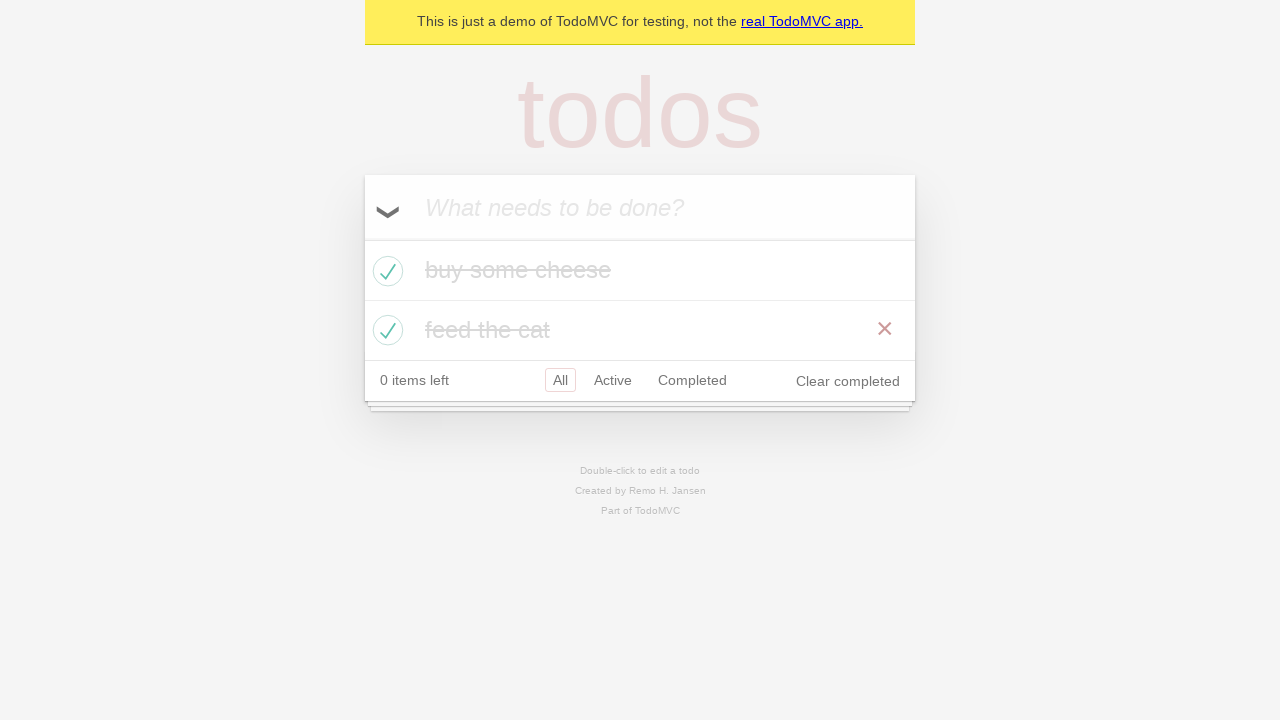